Tests checkbox functionality by navigating to checkboxes page and toggling checkbox states

Starting URL: http://the-internet.herokuapp.com/

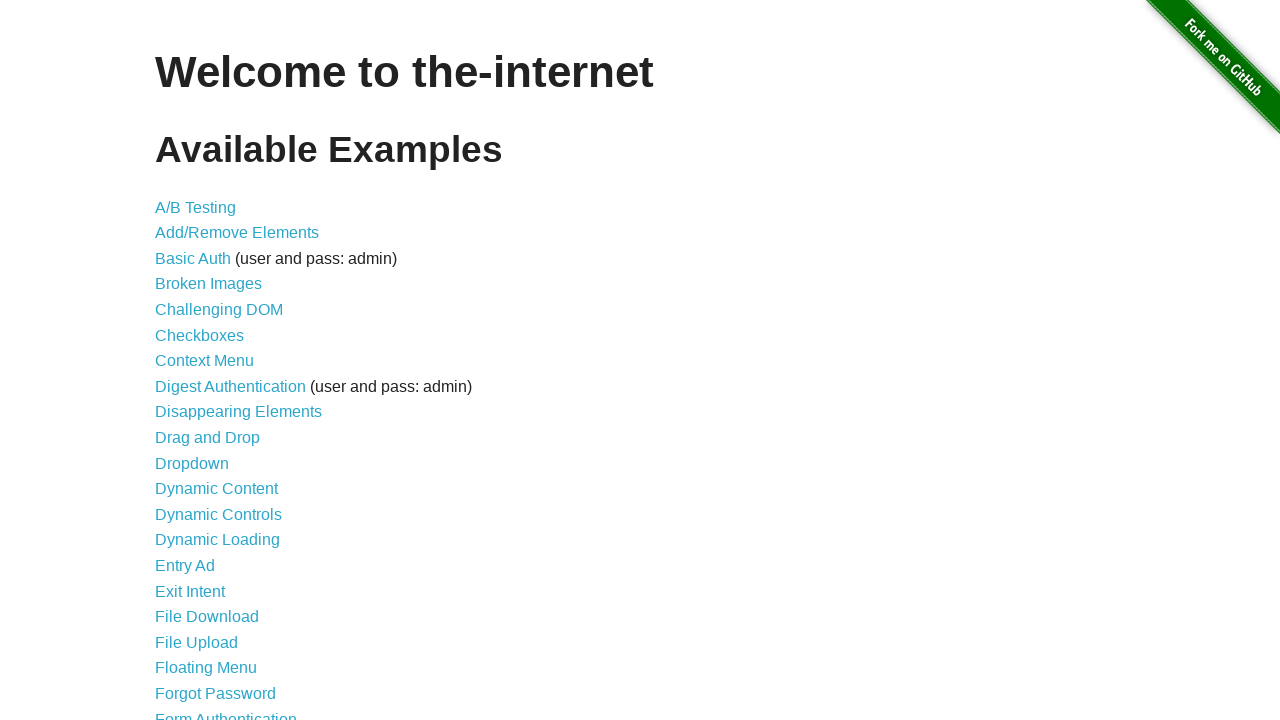

Clicked Checkboxes link to navigate to checkboxes page at (200, 335) on a:has-text('Checkboxes')
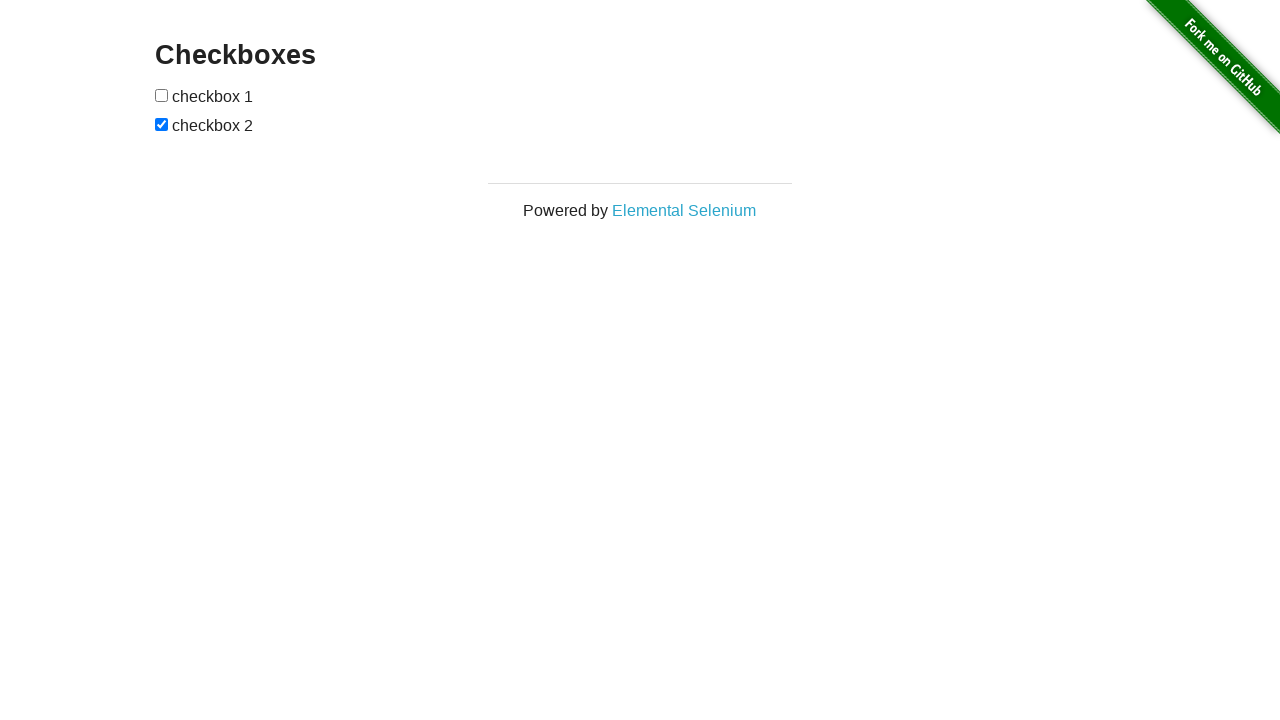

Checkboxes page loaded with checkbox elements visible
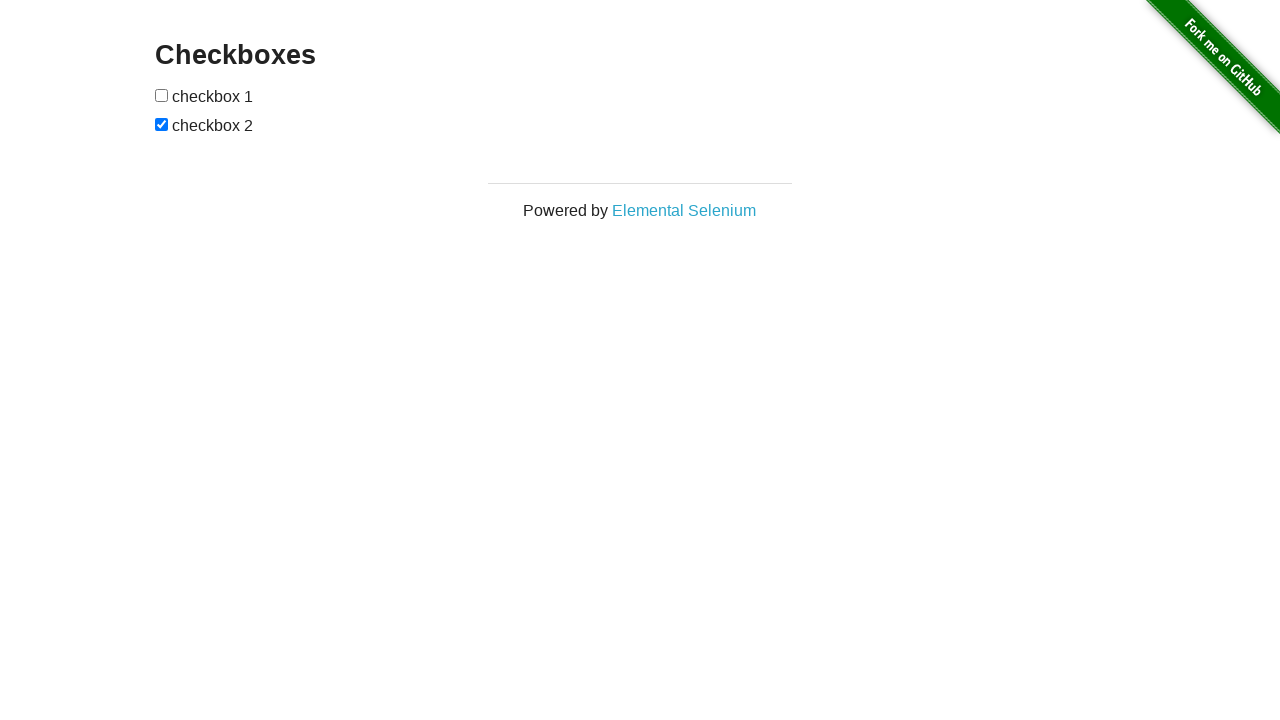

Clicked first checkbox to toggle its state at (162, 95) on input[type='checkbox']:nth-of-type(1)
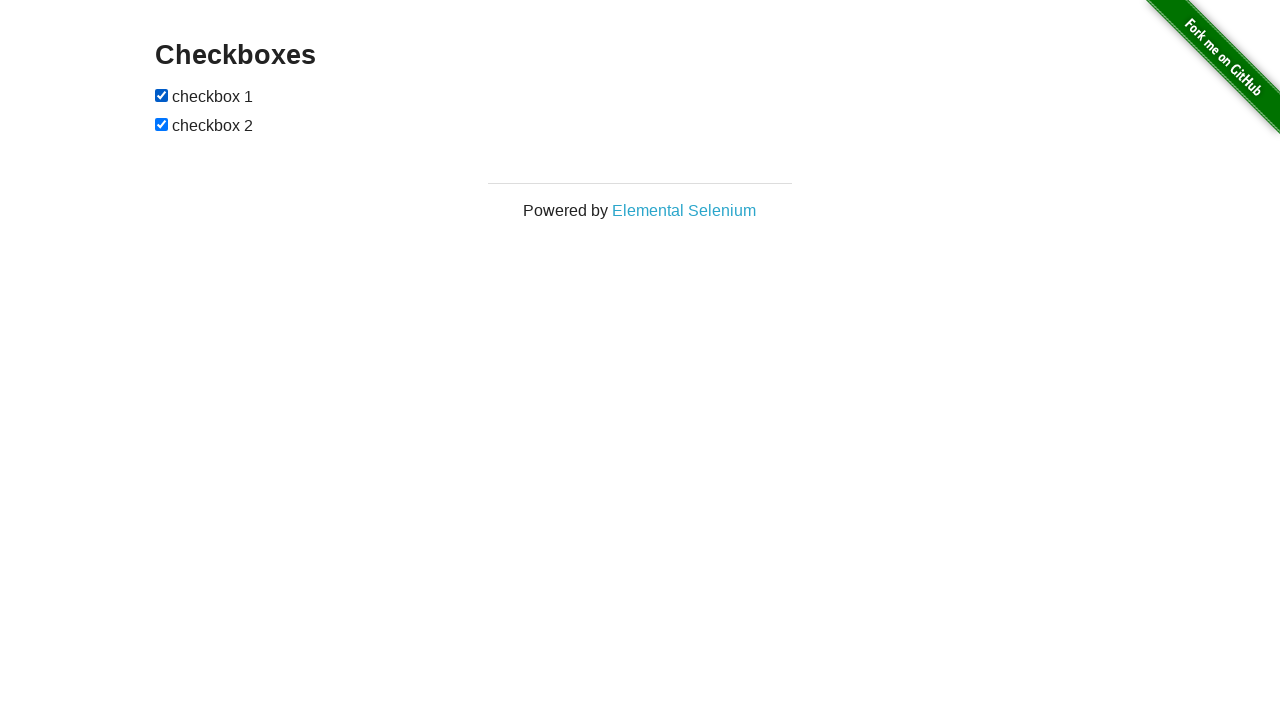

Clicked second checkbox to toggle its state at (162, 124) on input[type='checkbox']:nth-of-type(2)
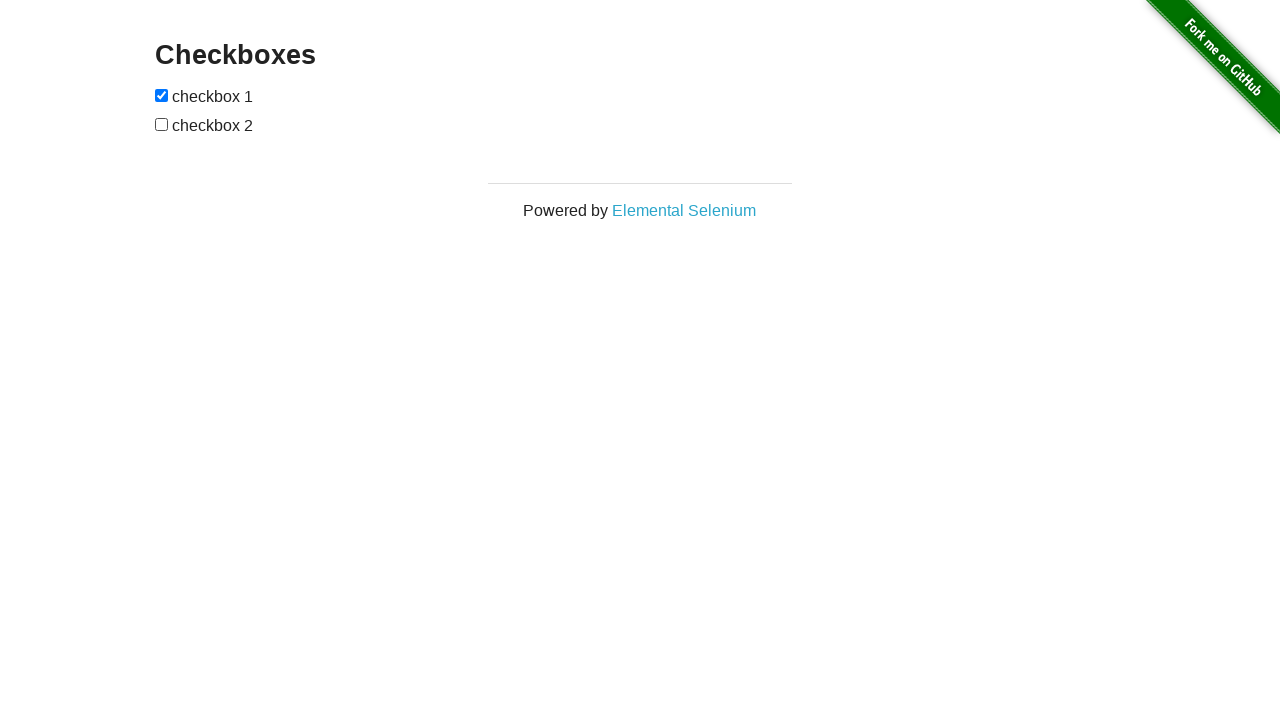

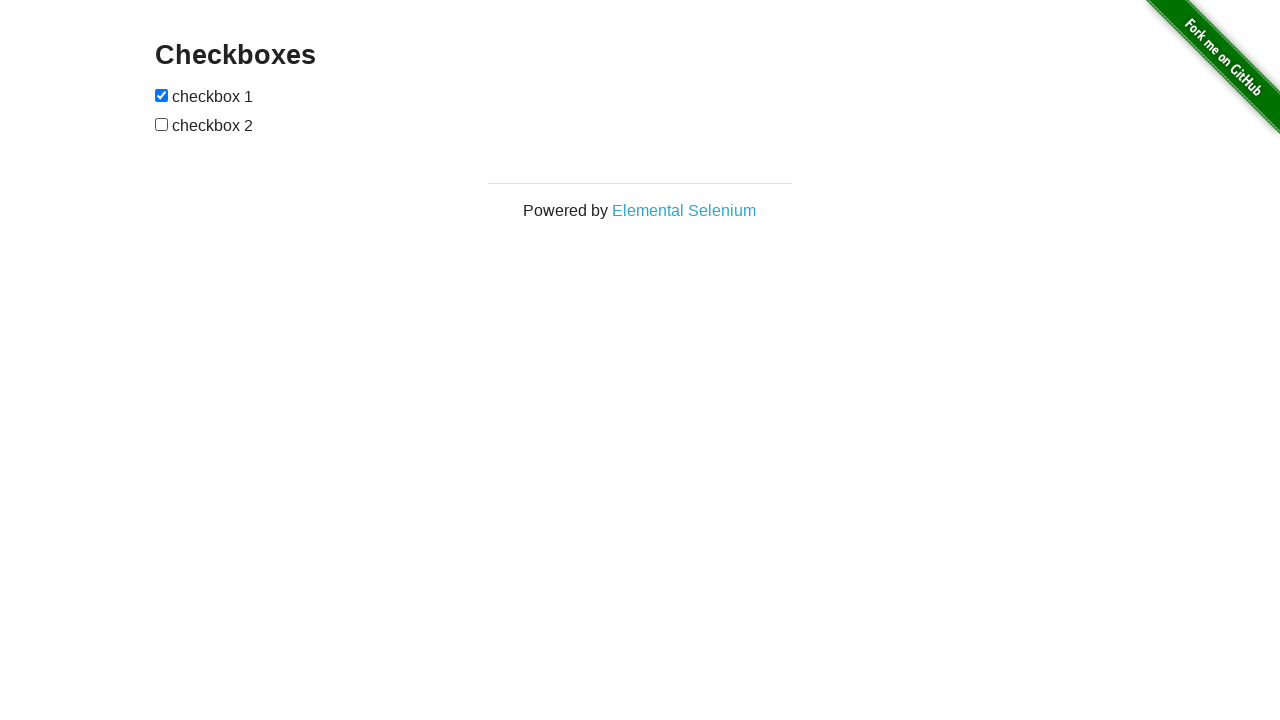